Tests window handling functionality by opening a new window, switching between windows, and verifying page titles and content in each window

Starting URL: https://the-internet.herokuapp.com/windows

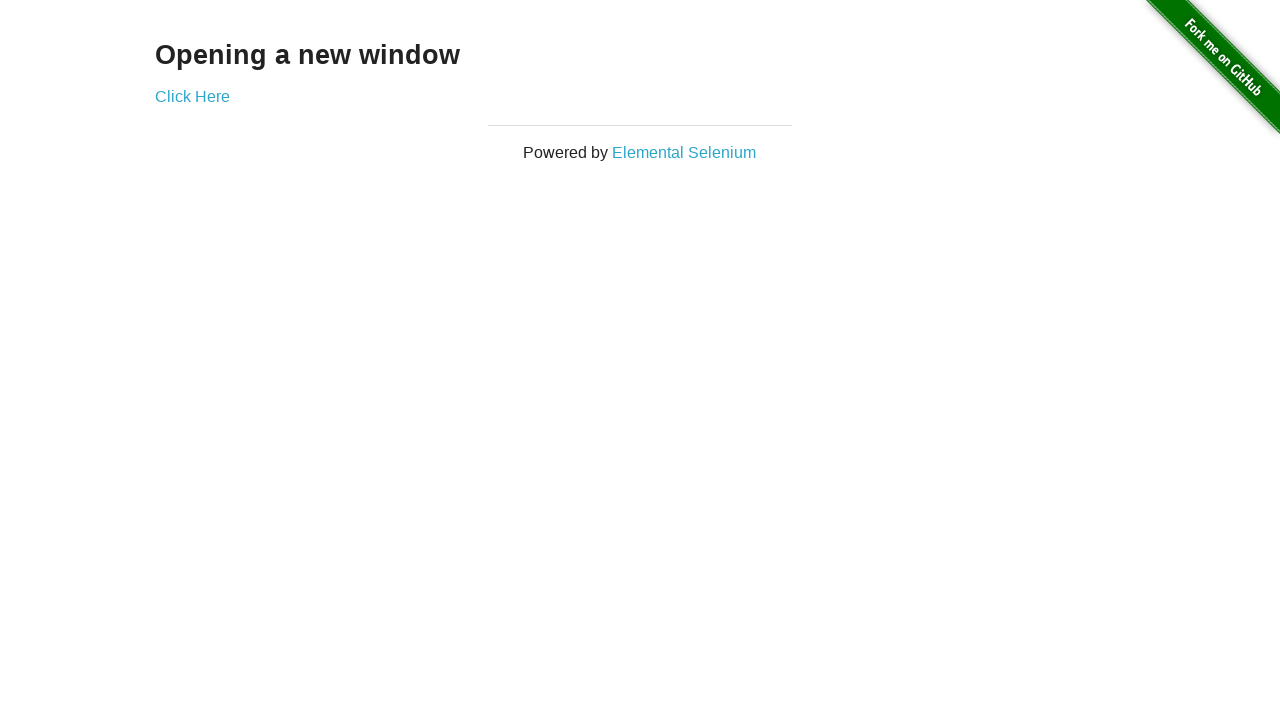

Verified page heading text is 'Opening a new window'
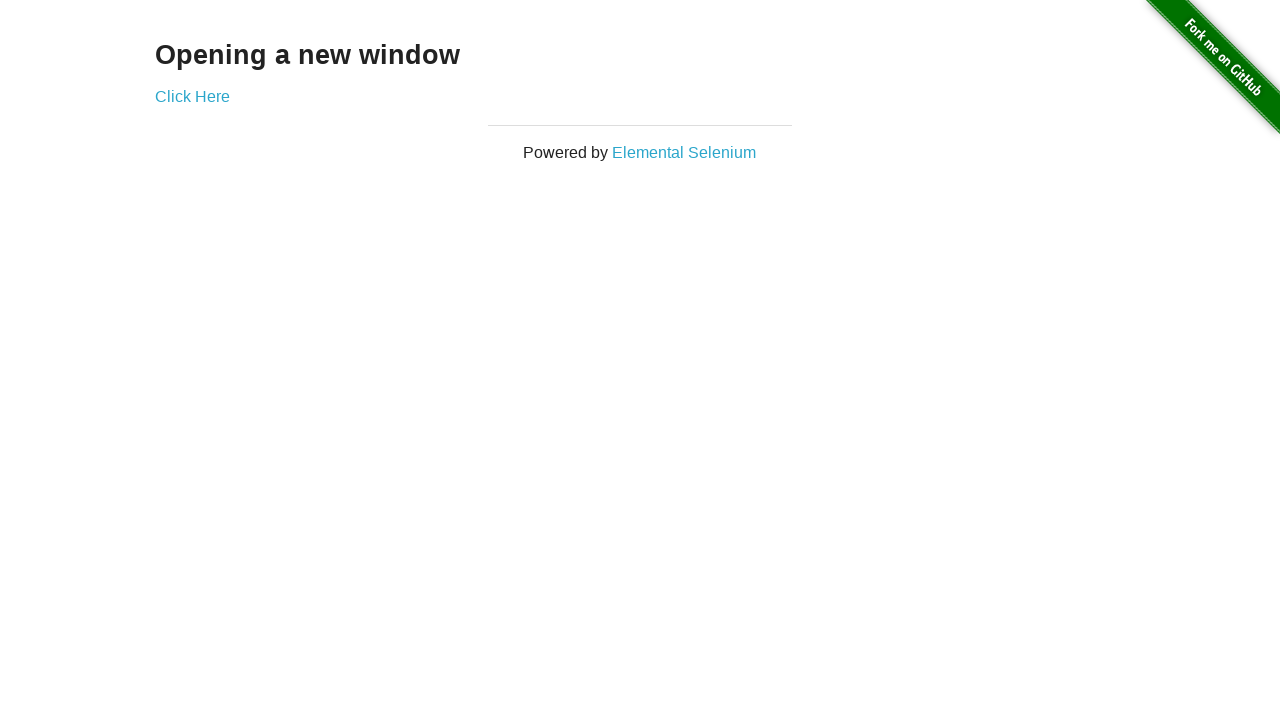

Verified initial page title is 'The Internet'
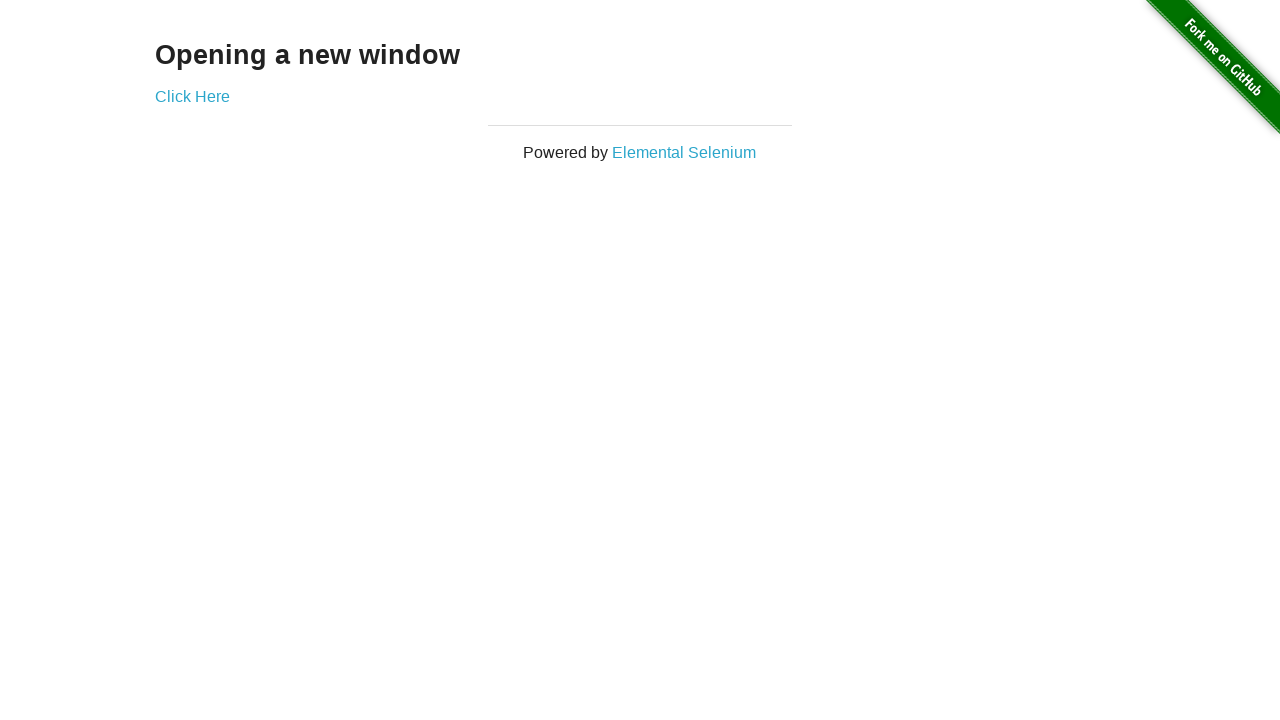

Clicked 'Click Here' button to open new window at (192, 96) on text='Click Here'
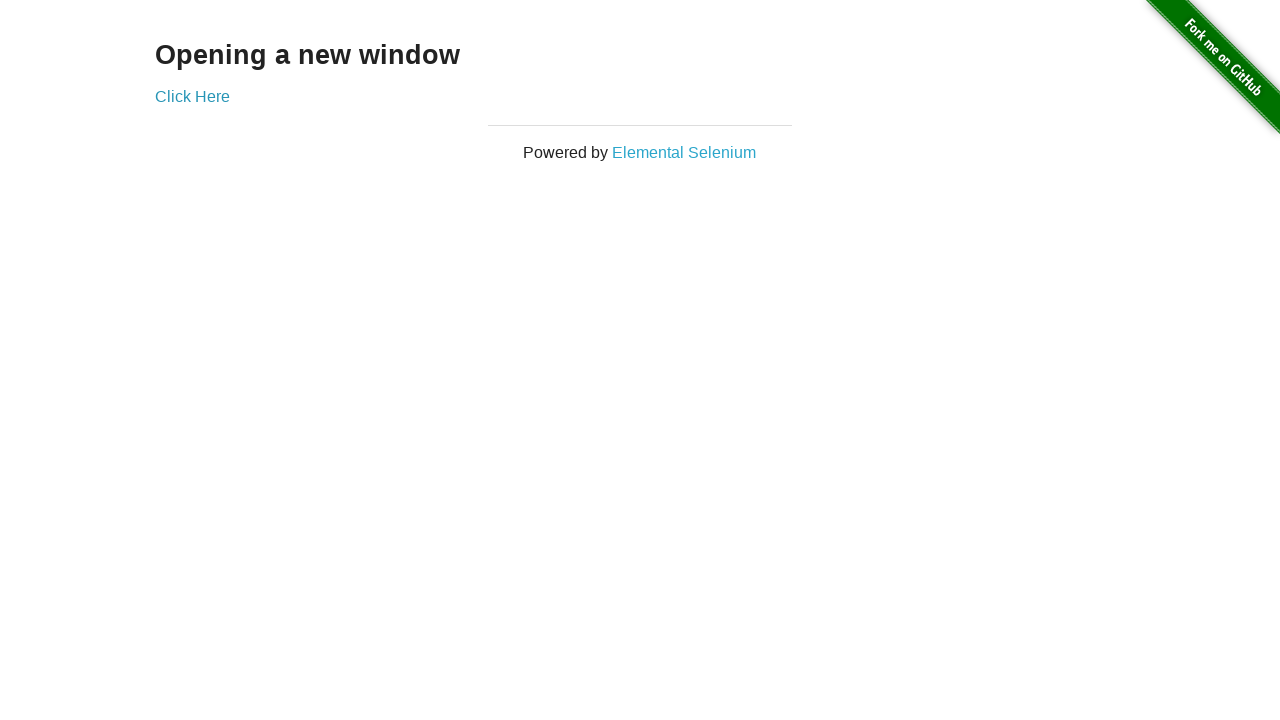

New window popup opened and captured
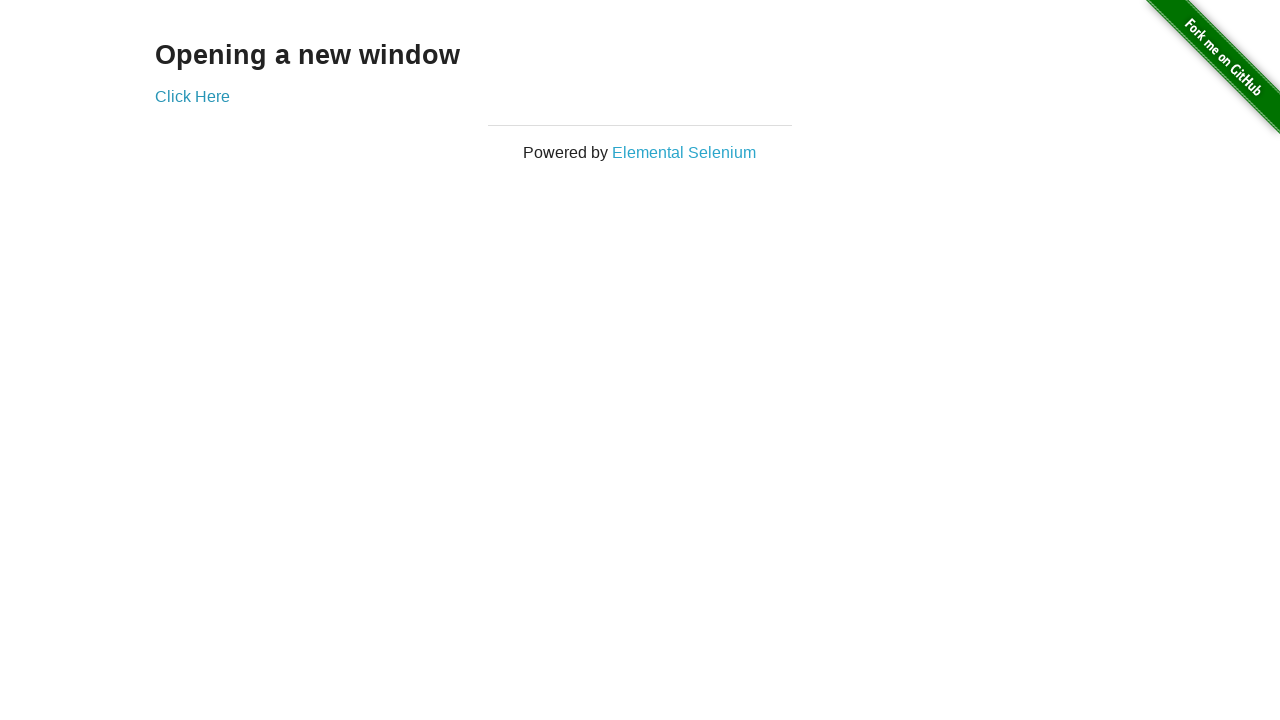

Verified new window title is 'New Window'
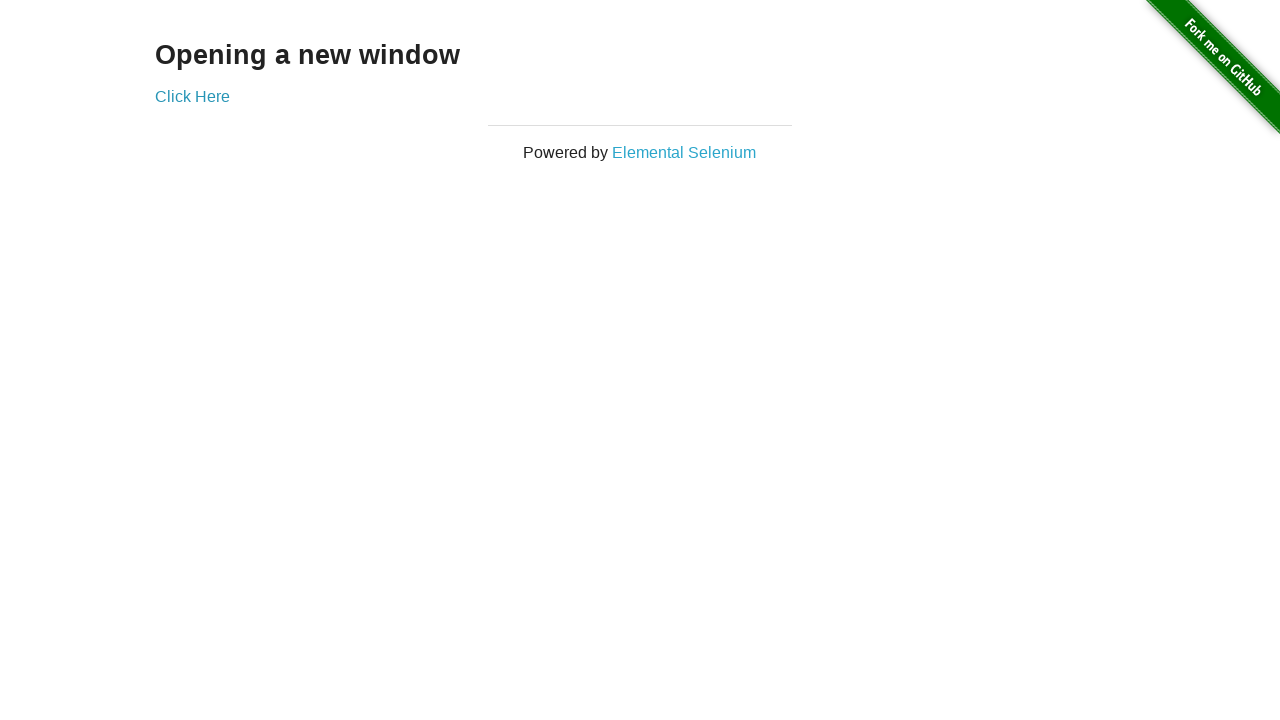

Switched back to original window
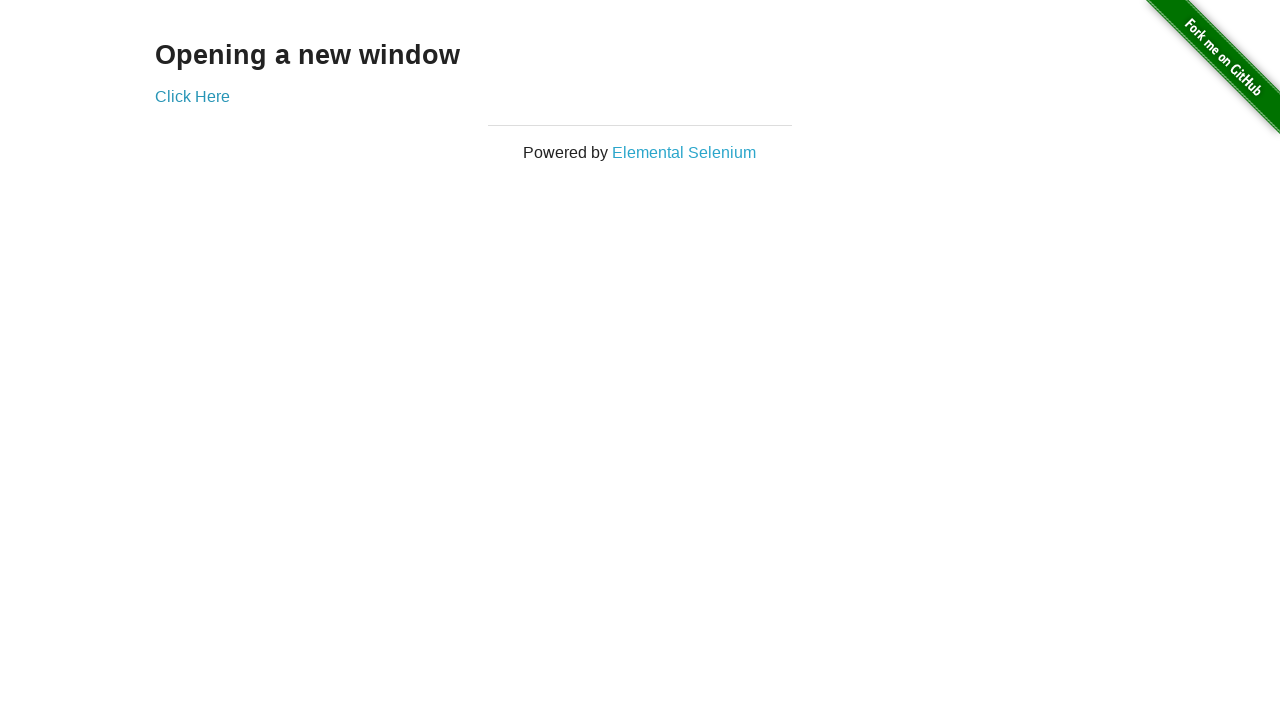

Verified original window title is still 'The Internet'
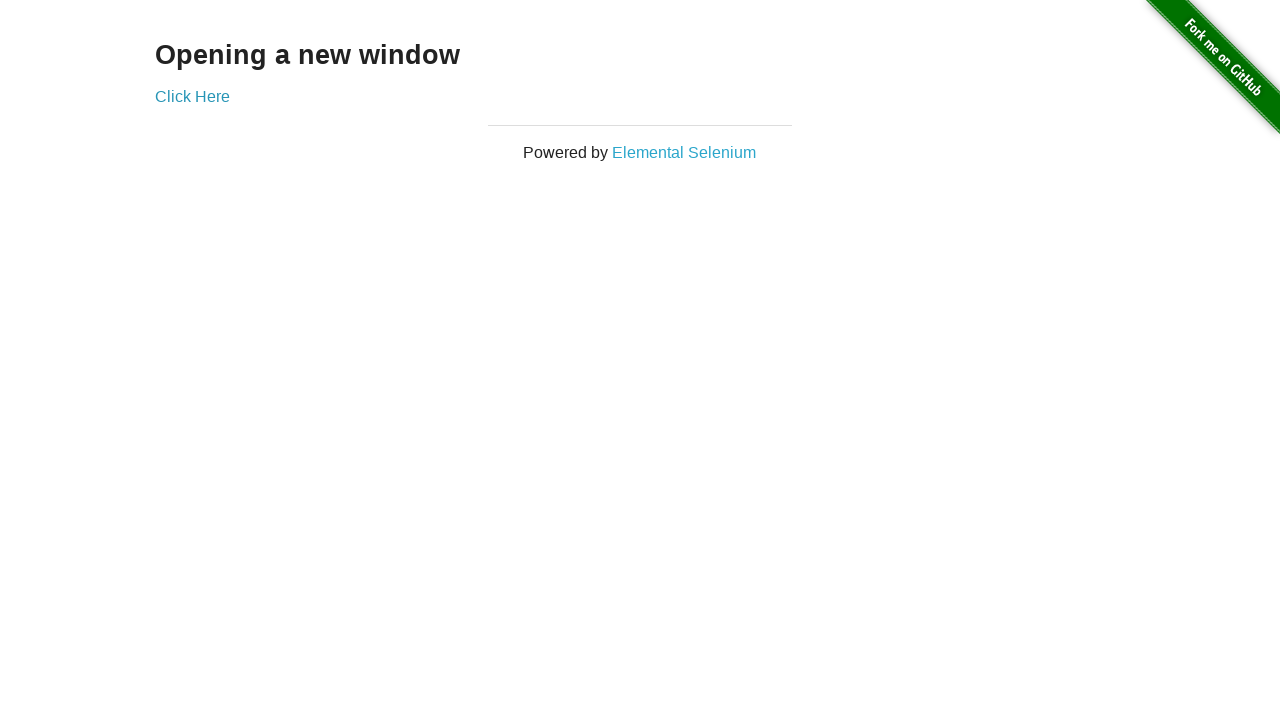

Switched to new window again
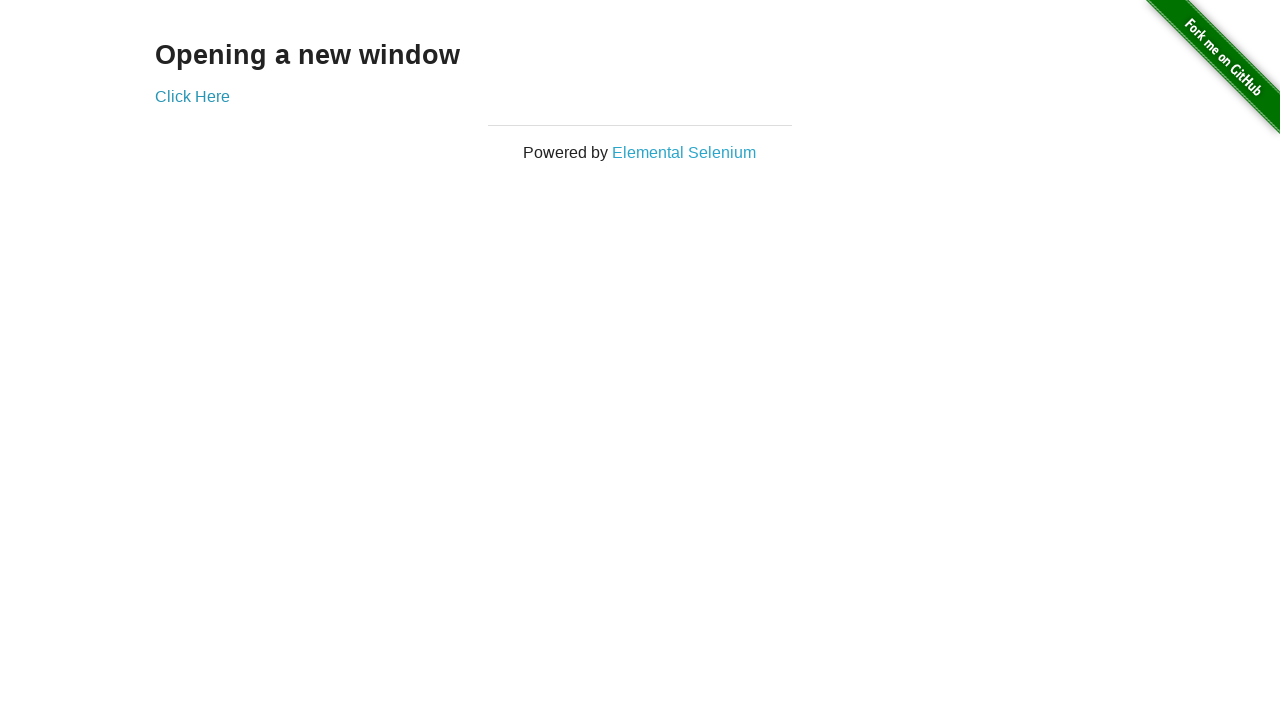

Switched back to original window
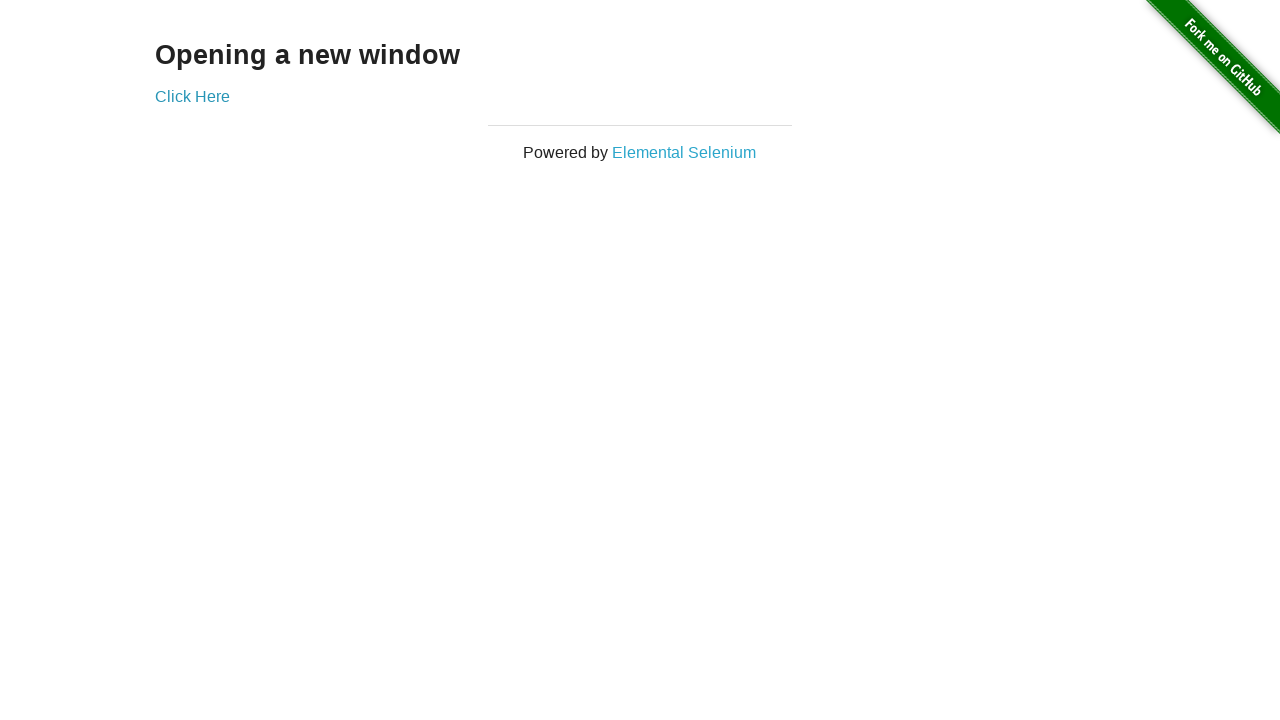

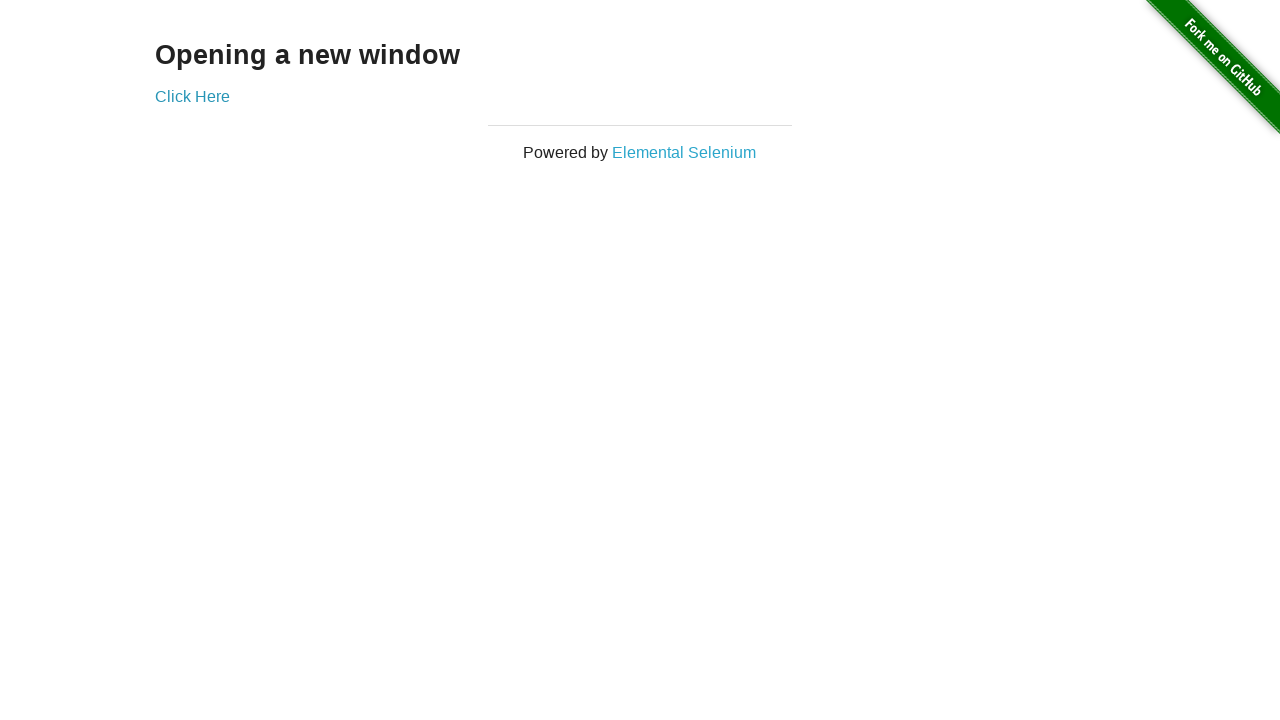